Navigates to nowsecure.nl and verifies the page loads successfully, handling any challenge iframe by clicking on the challenge mark if present.

Starting URL: https://nowsecure.nl/#relax

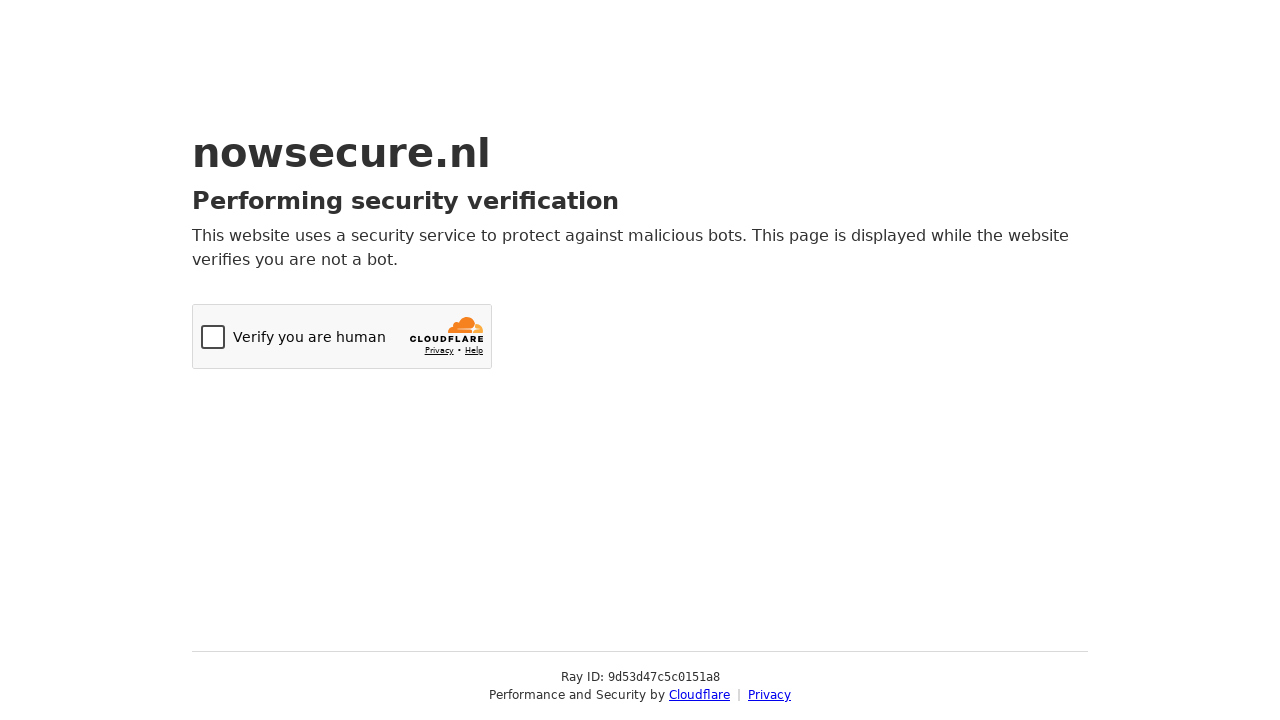

Page reloaded
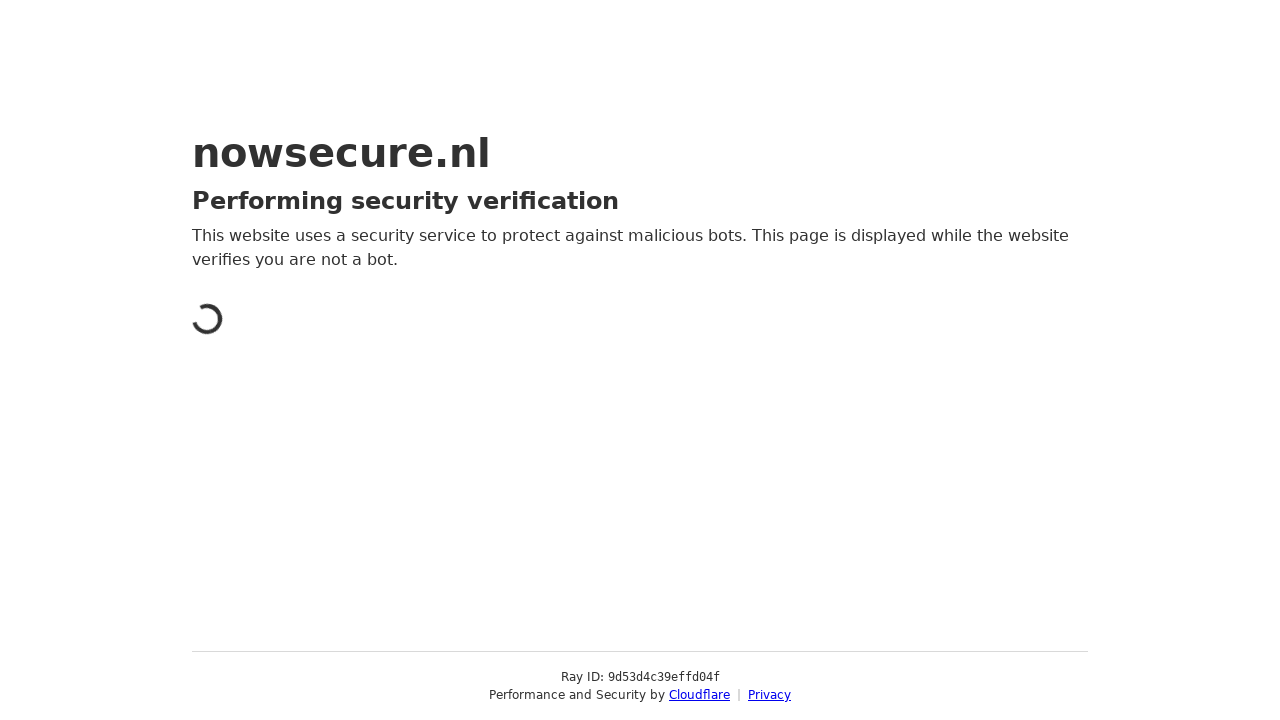

Page stabilized - network idle state reached
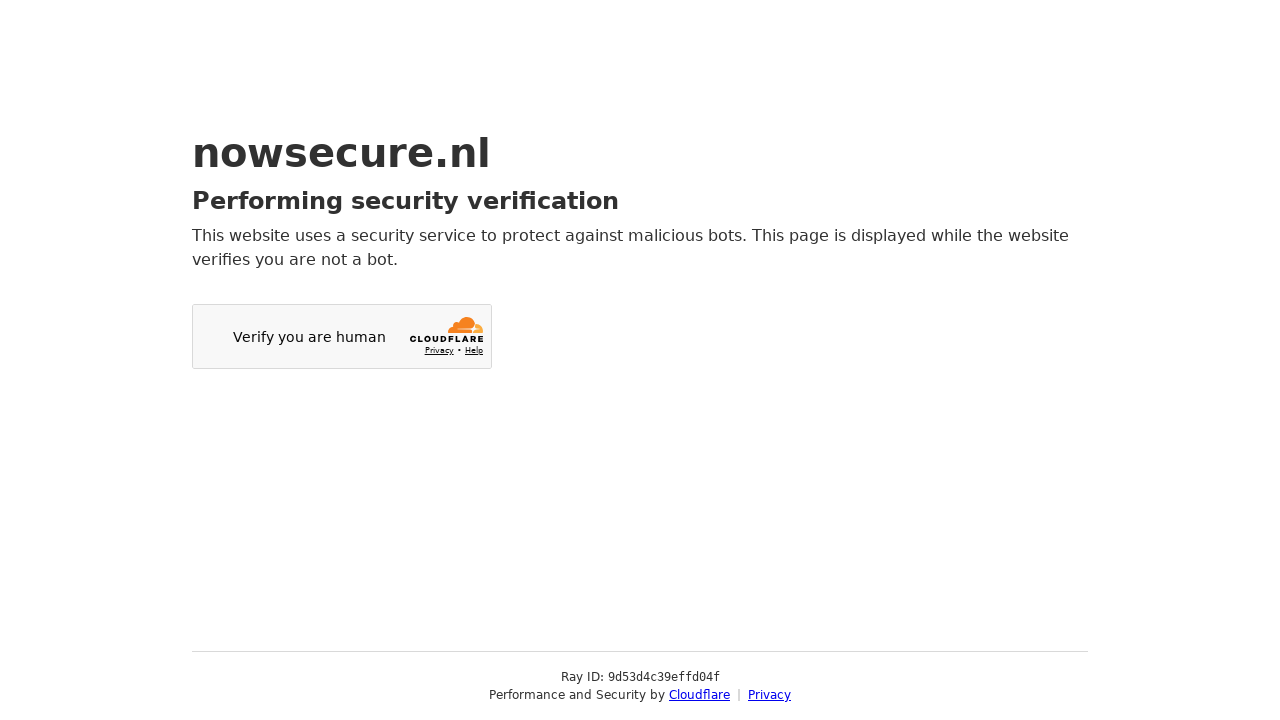

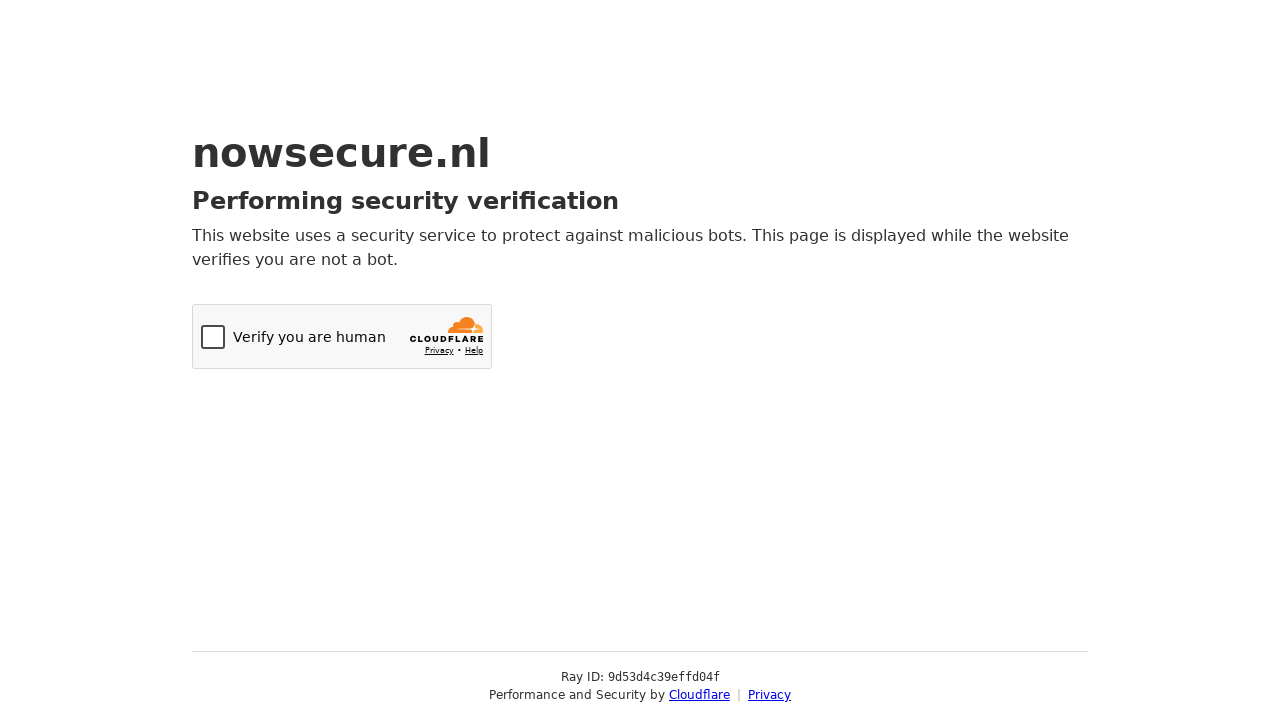